Tests radio button functionality on DemoQA by navigating to the radio button page, clicking the Yes and Impressive radio buttons, and verifying the selections are visible and checked.

Starting URL: https://demoqa.com/elements

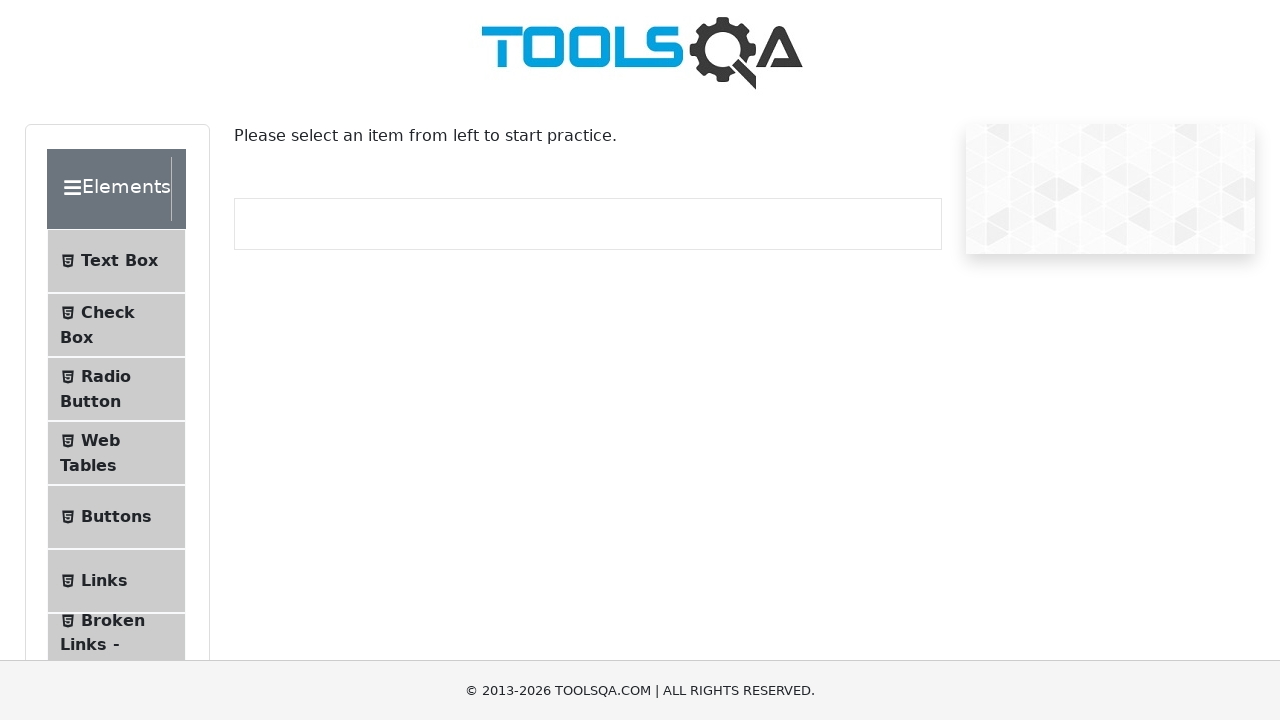

Clicked on 'Radio Button' menu item to navigate to radio button page at (106, 376) on internal:text="Radio Button"i
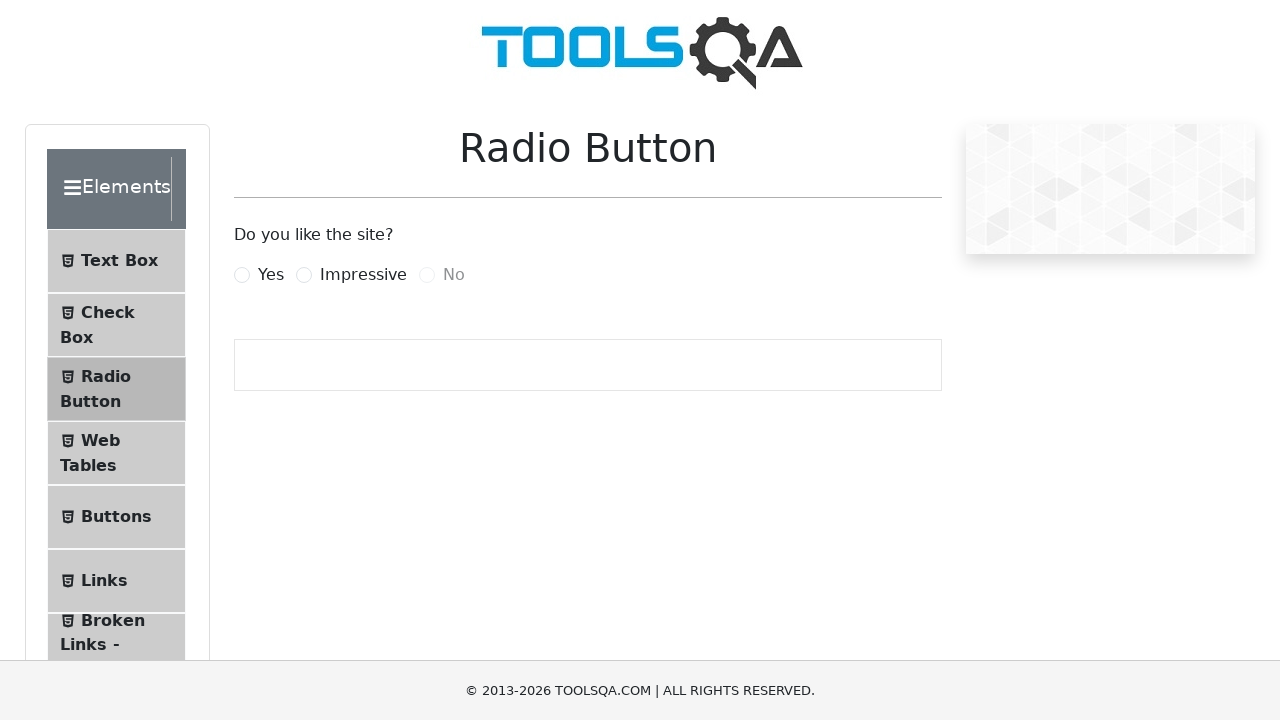

Radio button page loaded successfully at https://demoqa.com/radio-button
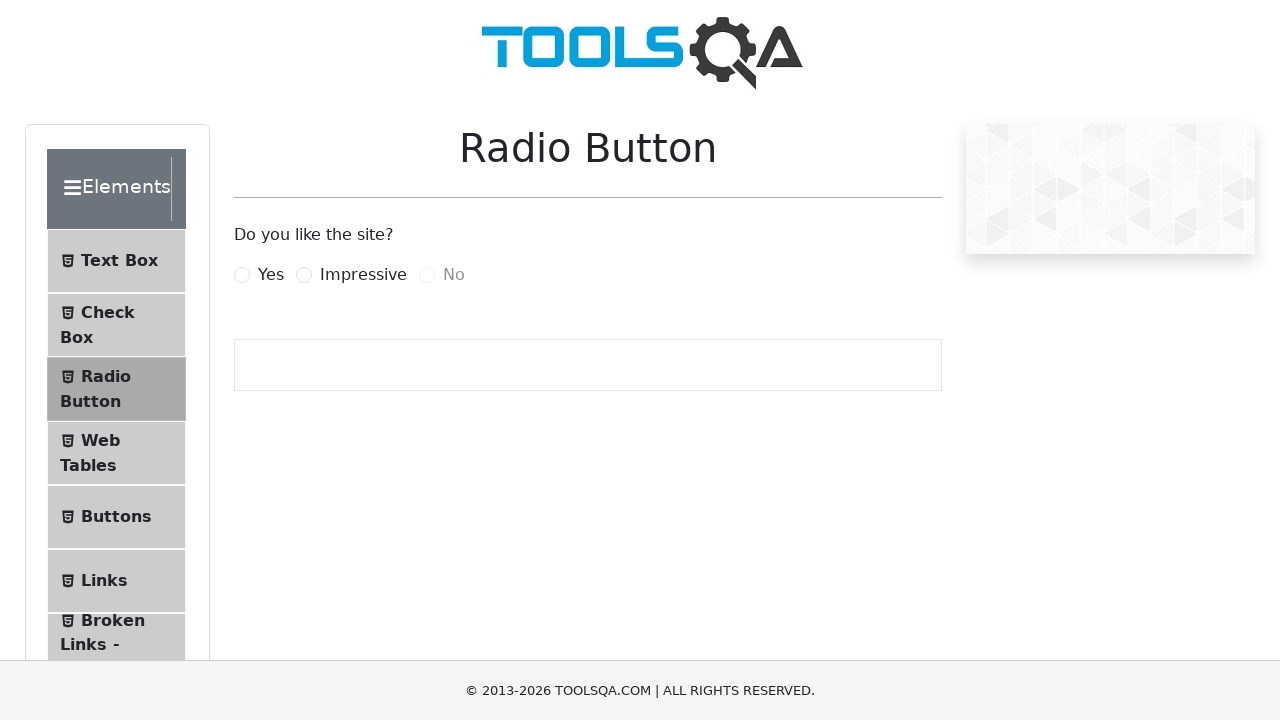

Clicked and checked the 'Yes' radio button at (271, 275) on internal:text="Yes"i
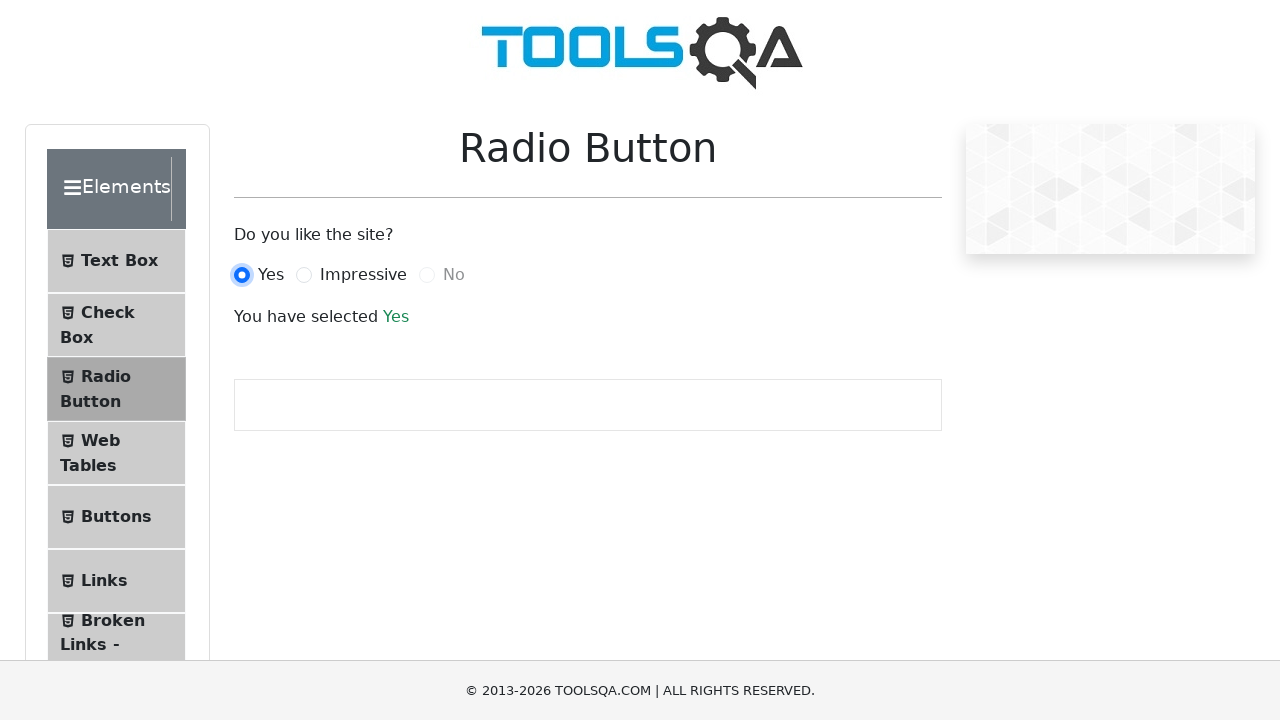

Verified that 'You have selected Yes' text is visible on the page
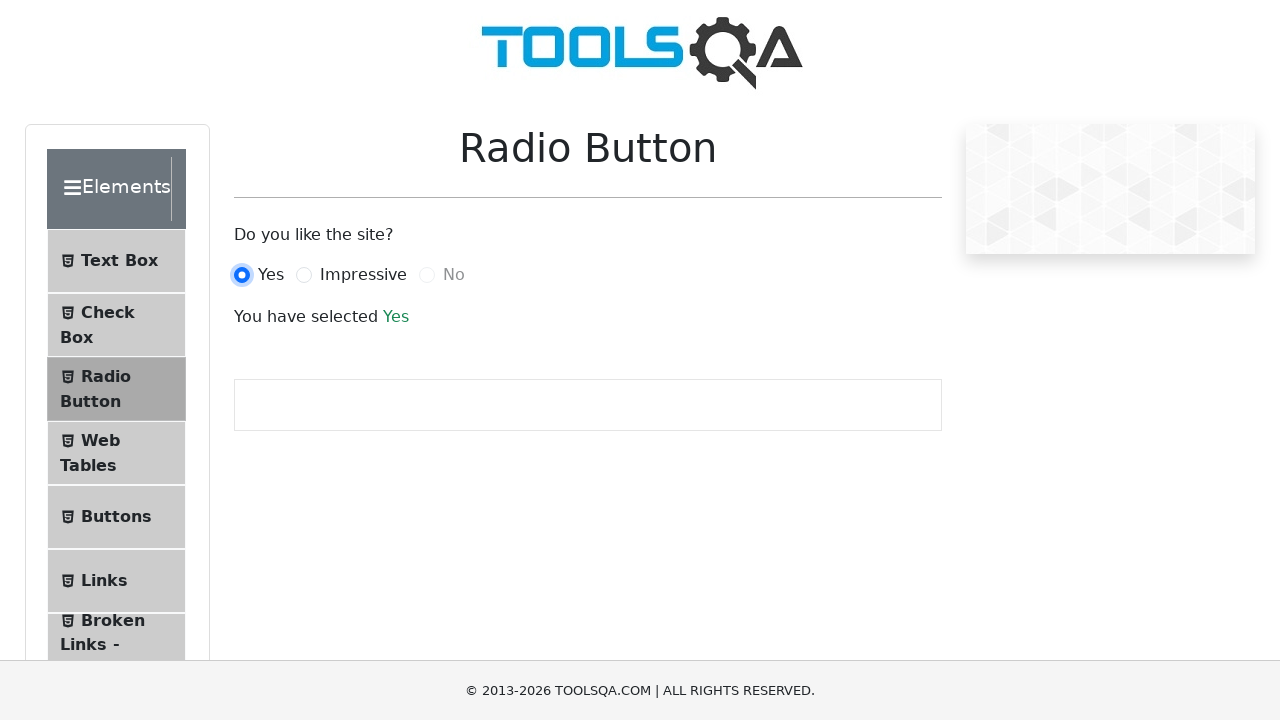

Clicked and checked the 'Impressive' radio button at (363, 275) on internal:text="Impressive"i
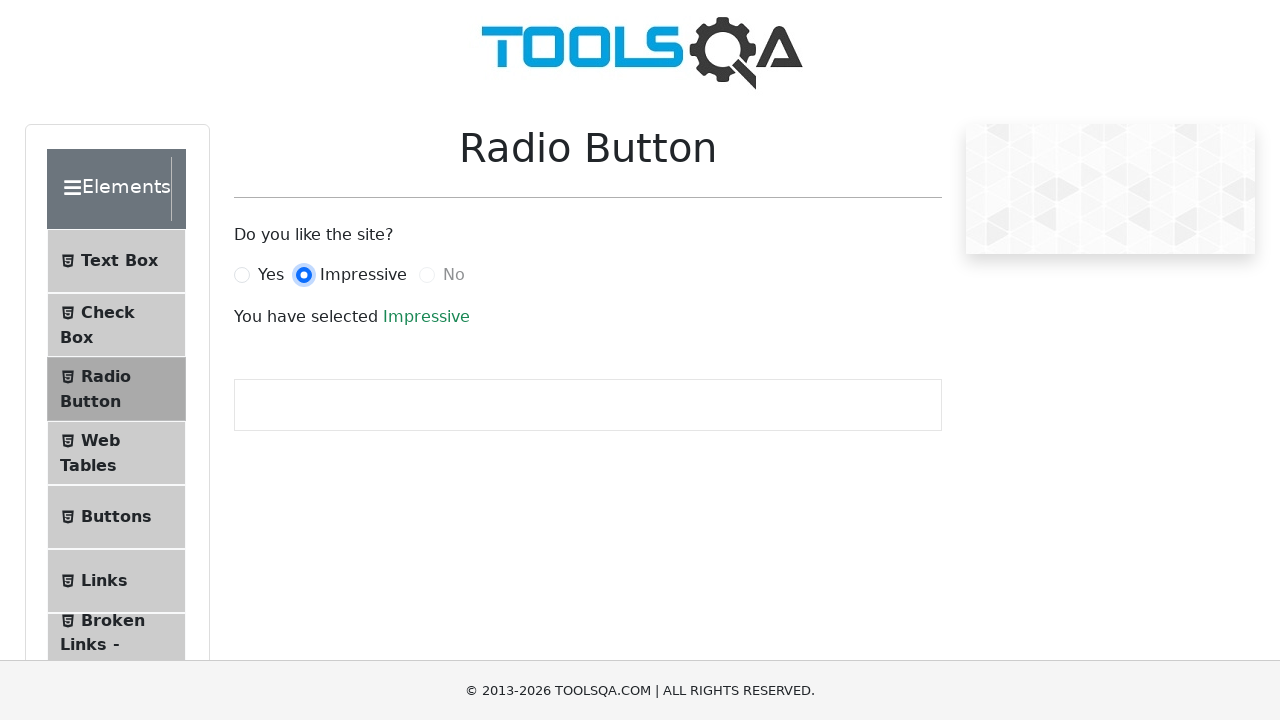

Verified that the 'Impressive' radio button is checked
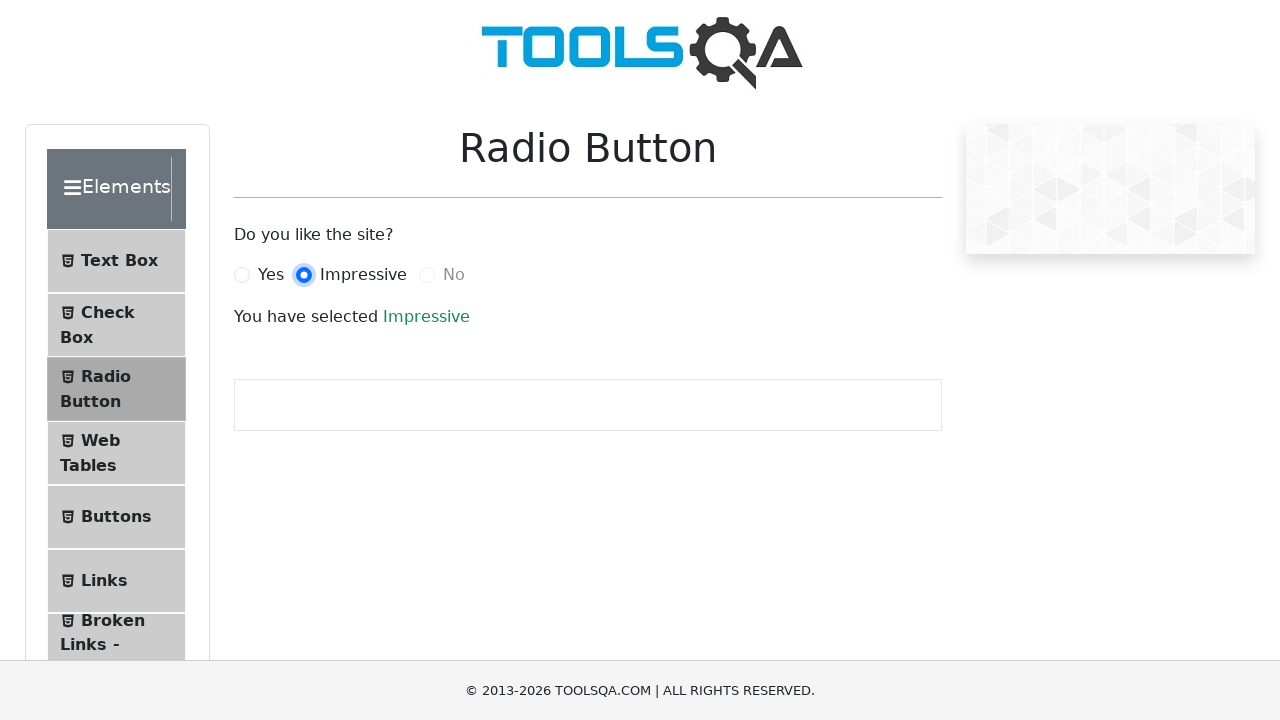

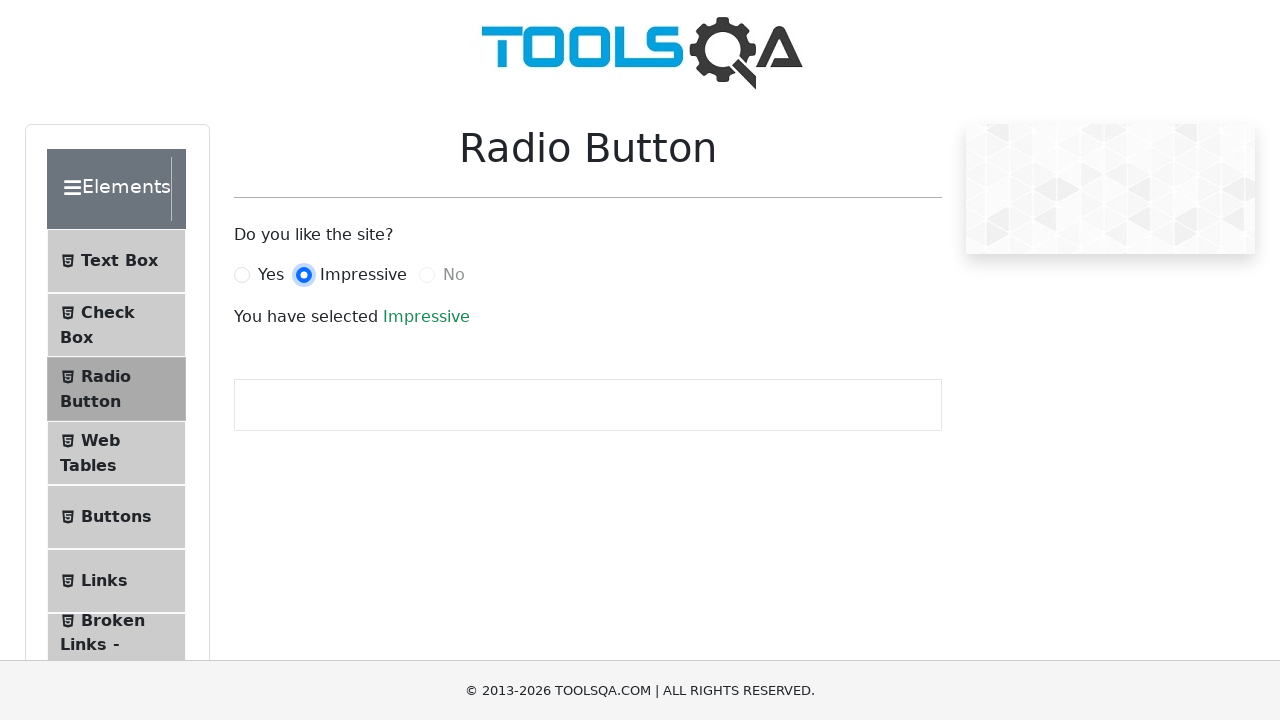